Tests window handling functionality by opening a new window, switching between parent and child windows, and verifying content in each window

Starting URL: https://the-internet.herokuapp.com/windows

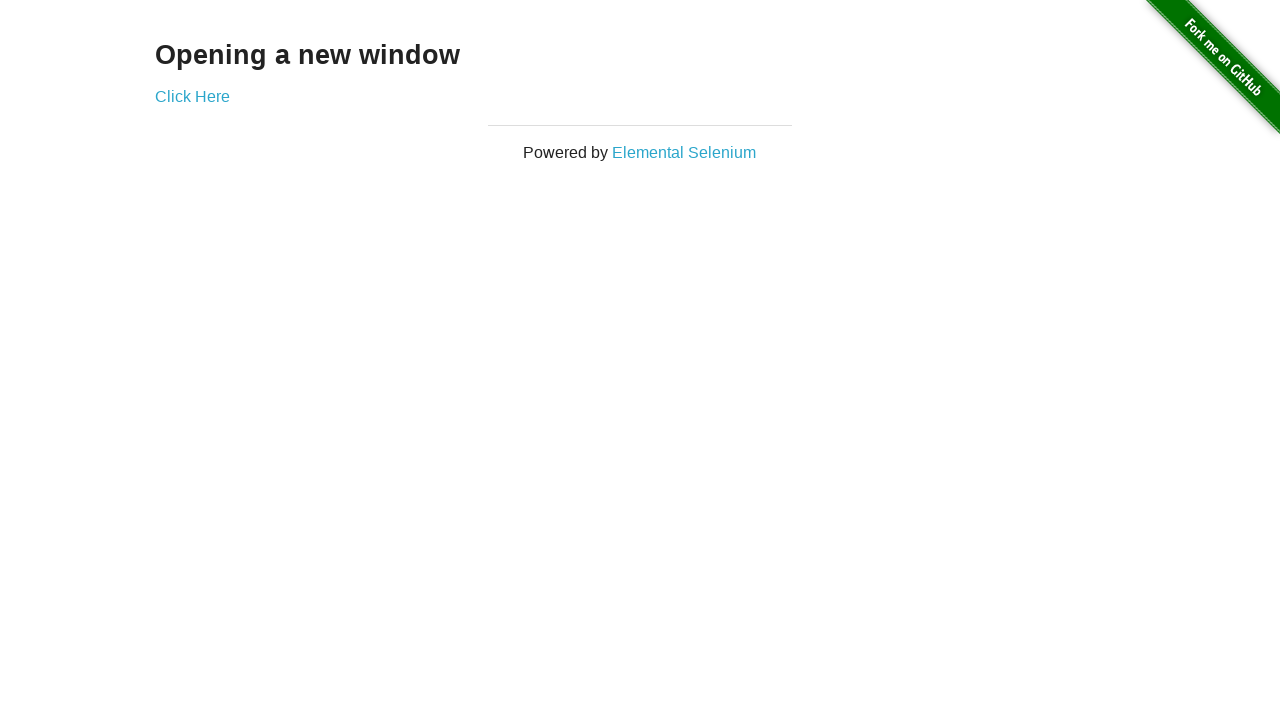

Clicked 'Click Here' link to open new window at (192, 96) on text=Click Here
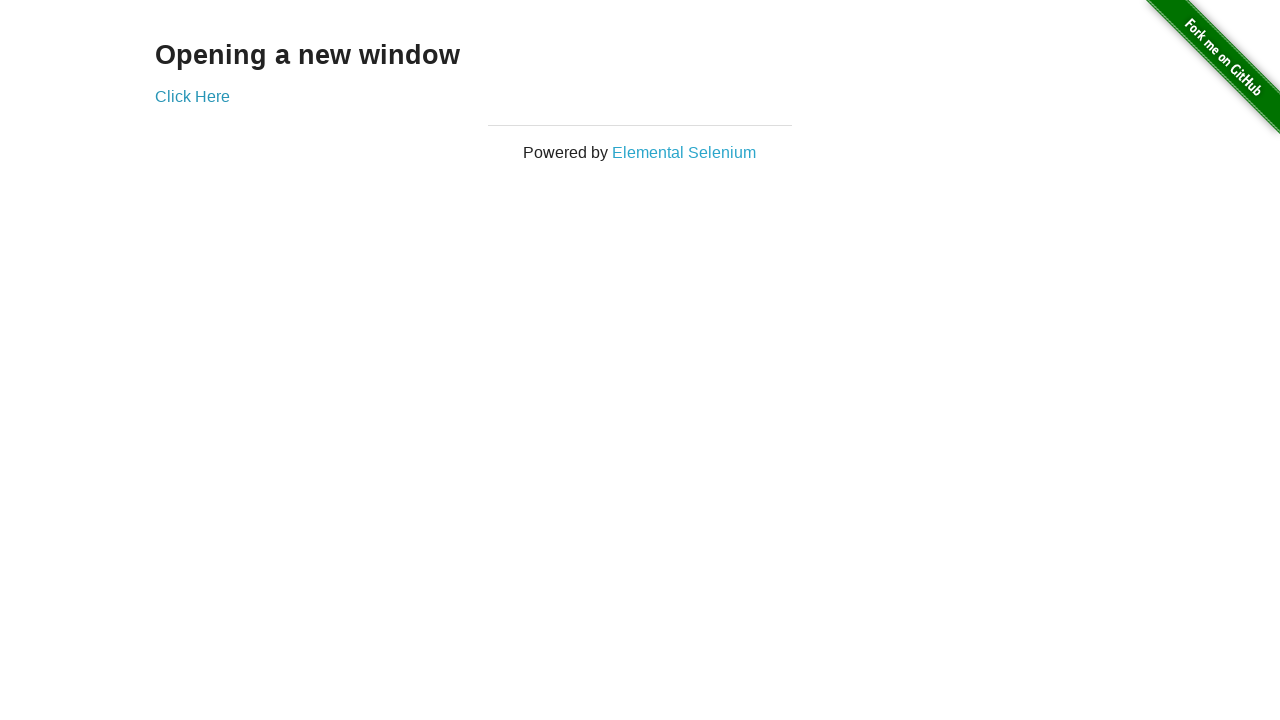

Clicked 'Click Here' link again and waited for new window to open at (192, 96) on text=Click Here
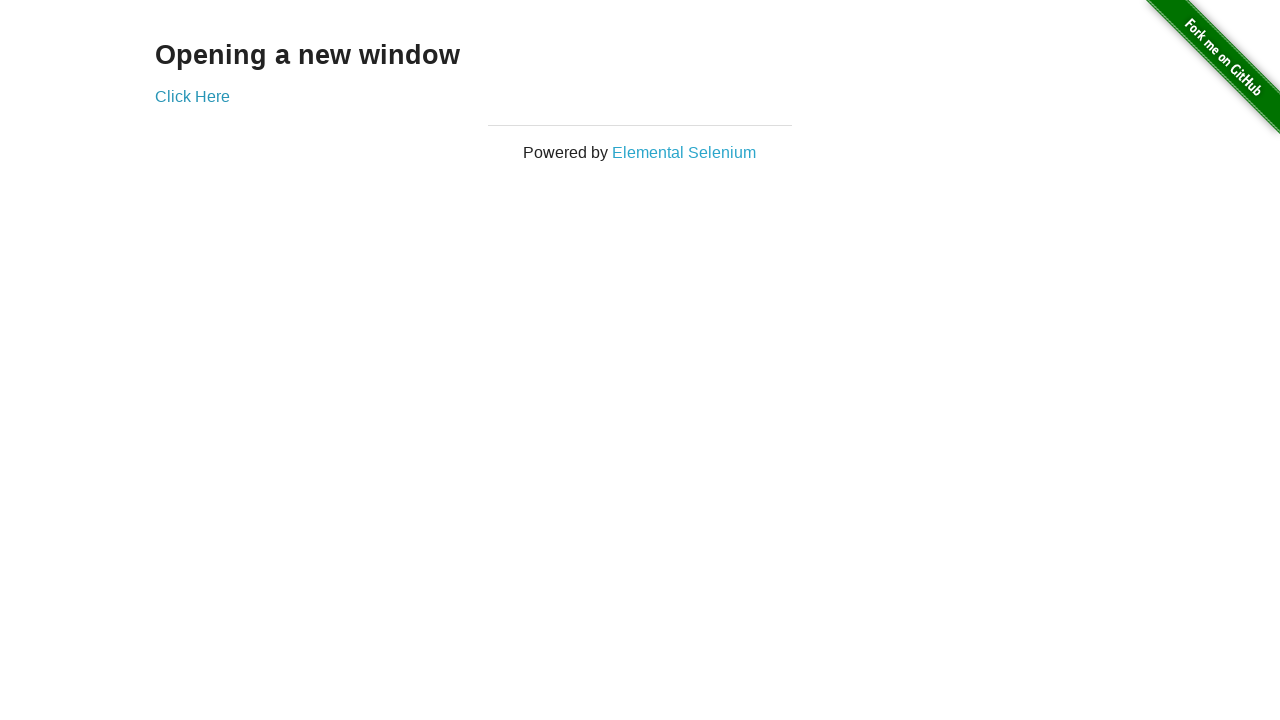

Got new window page object
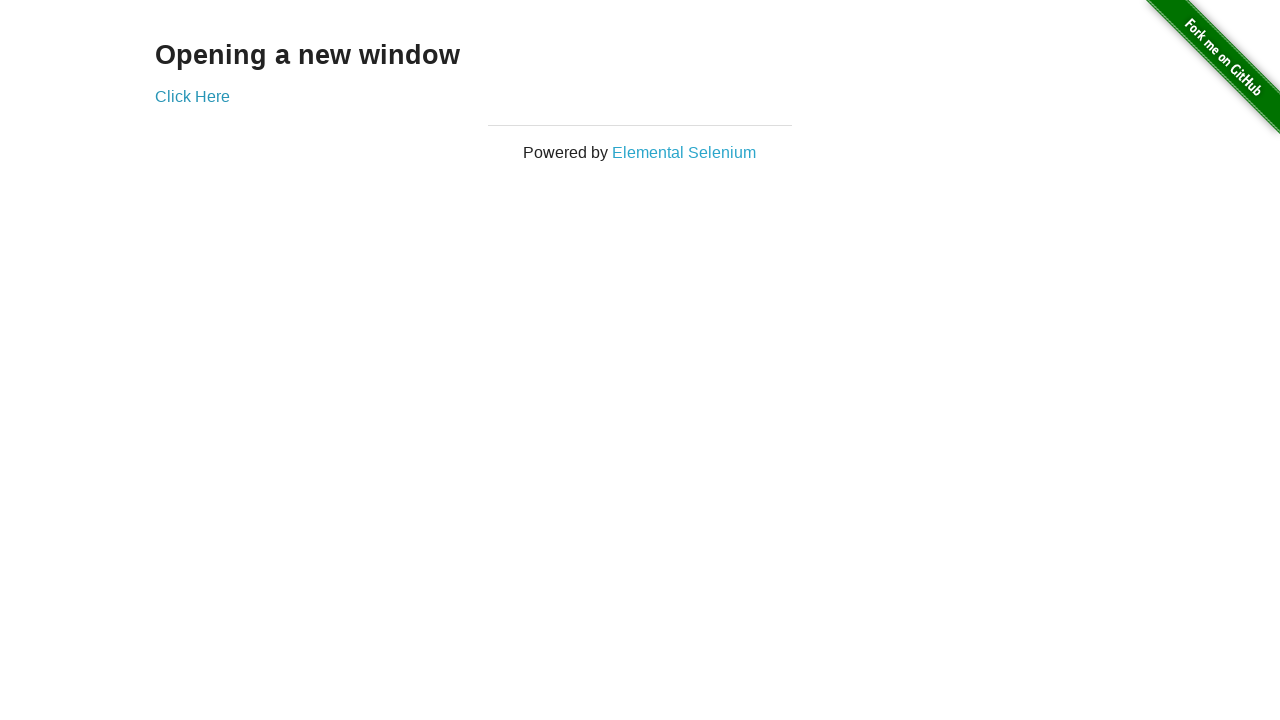

New window page loaded
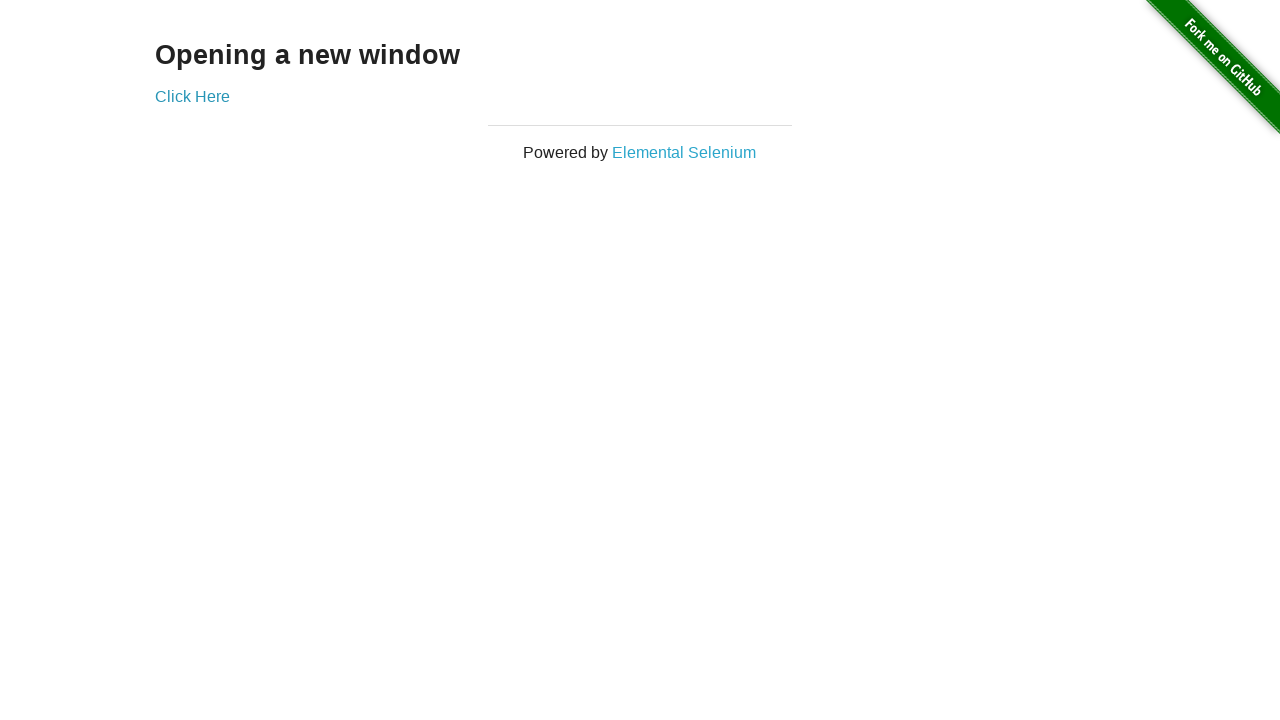

Retrieved heading text from new window: 'New Window'
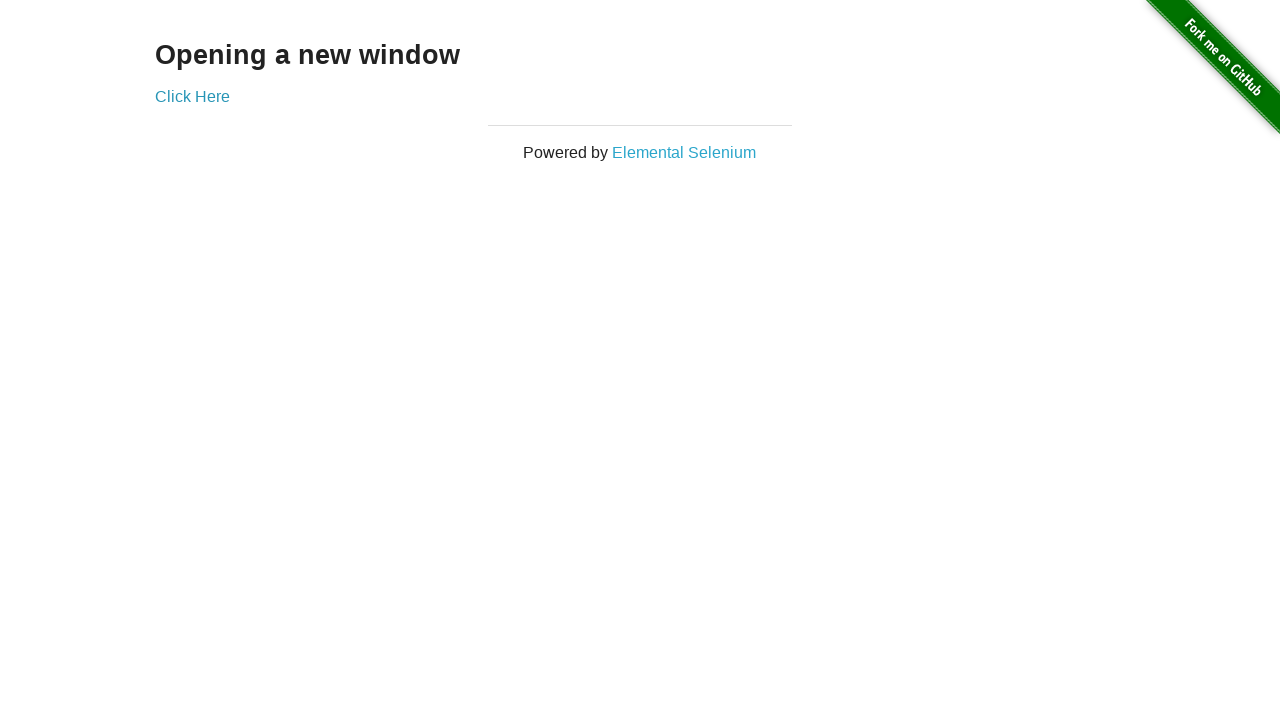

Verified new window contains correct heading 'New Window'
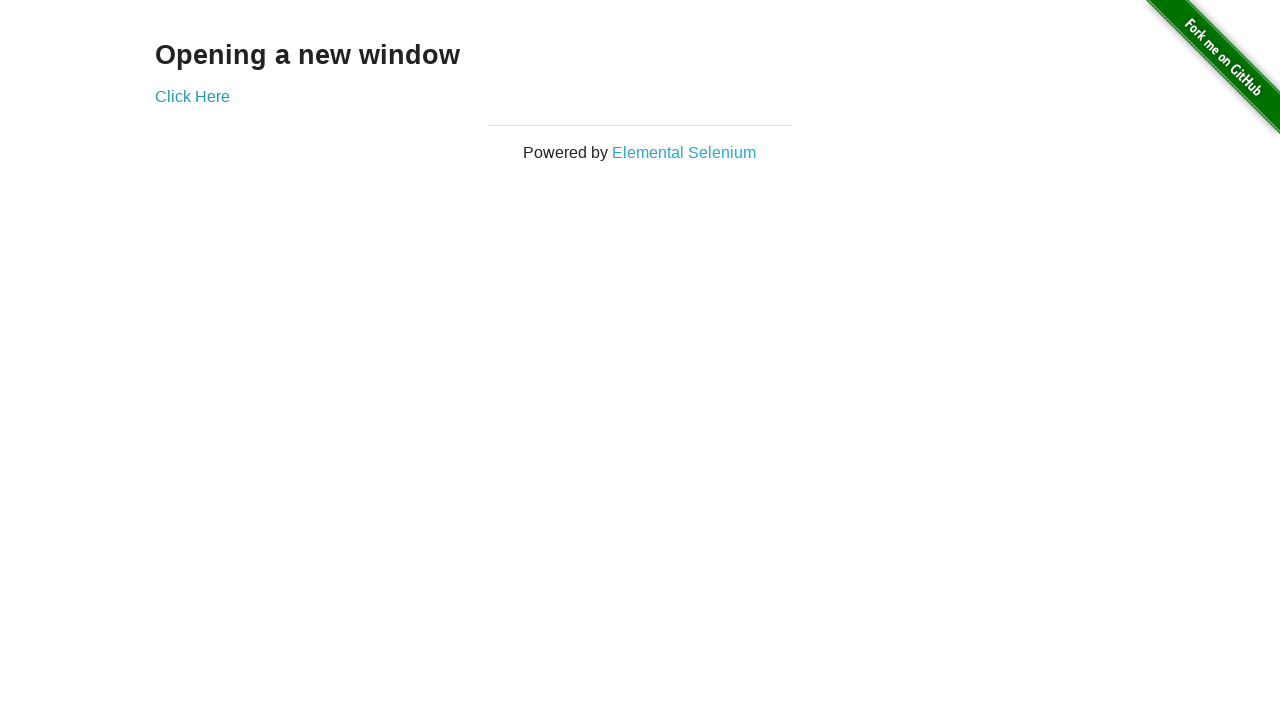

Closed new window
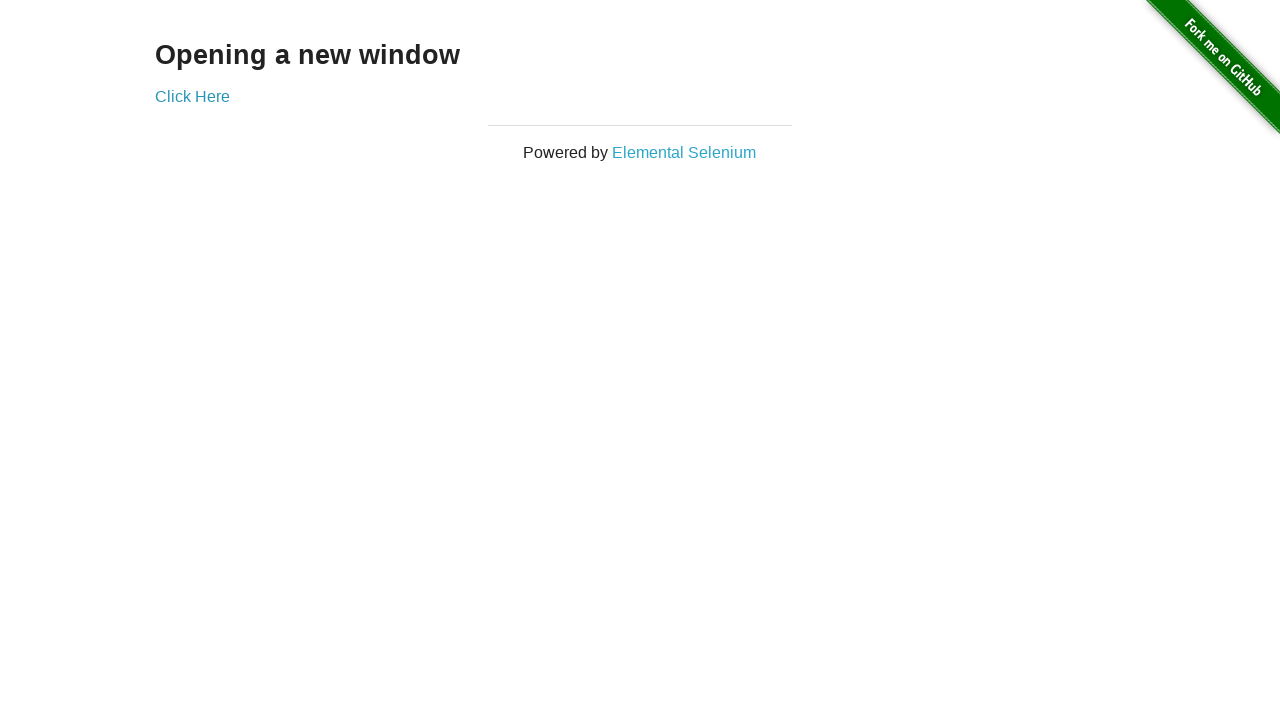

Retrieved heading text from parent window
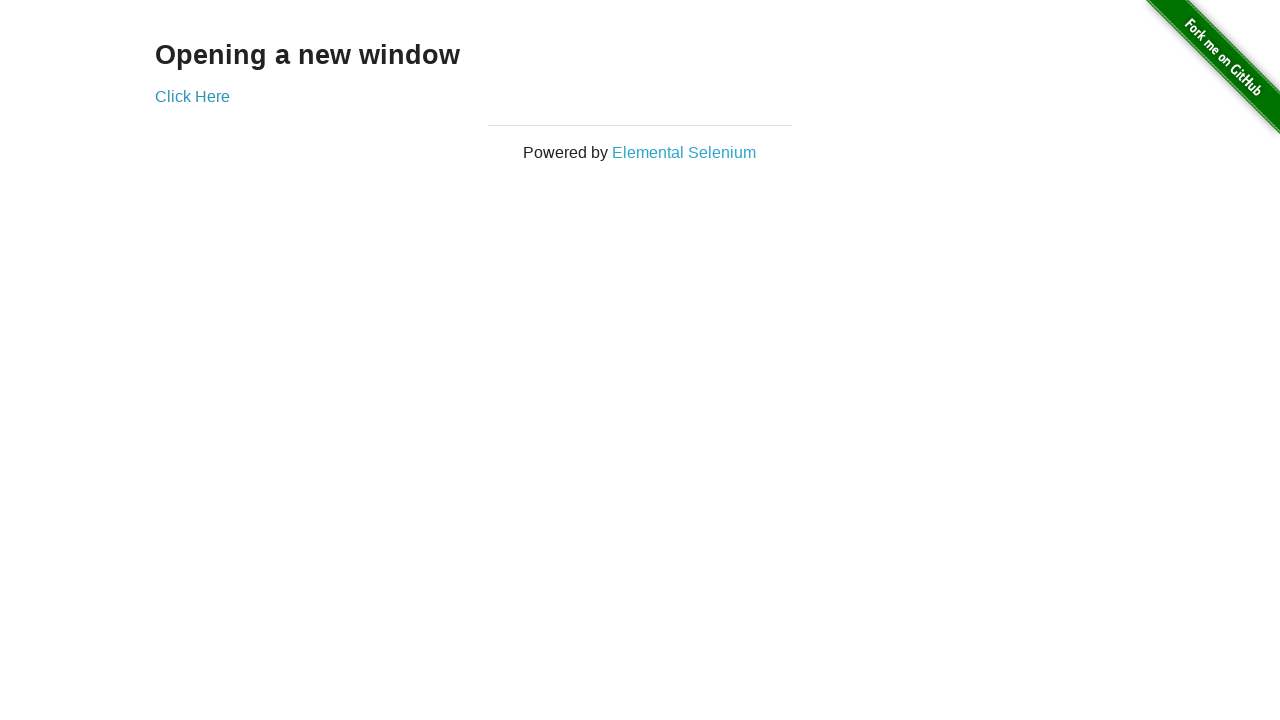

Verified parent window contains correct heading 'Opening a new window'
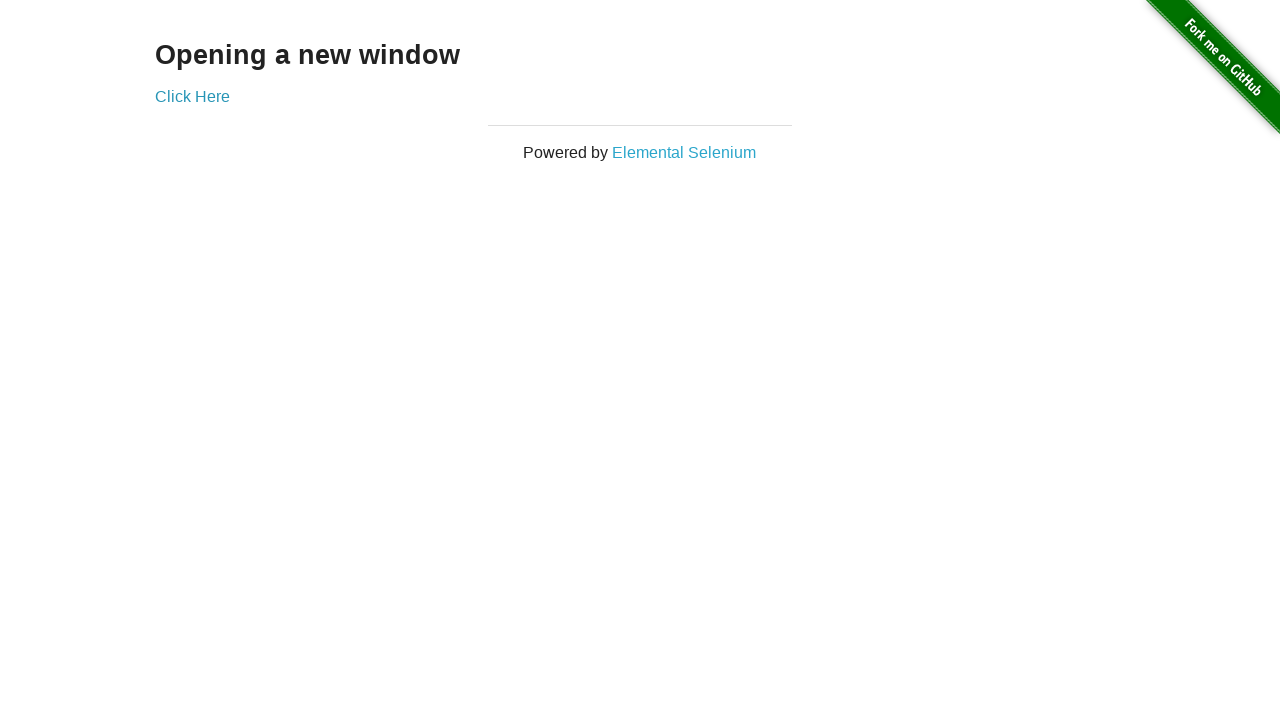

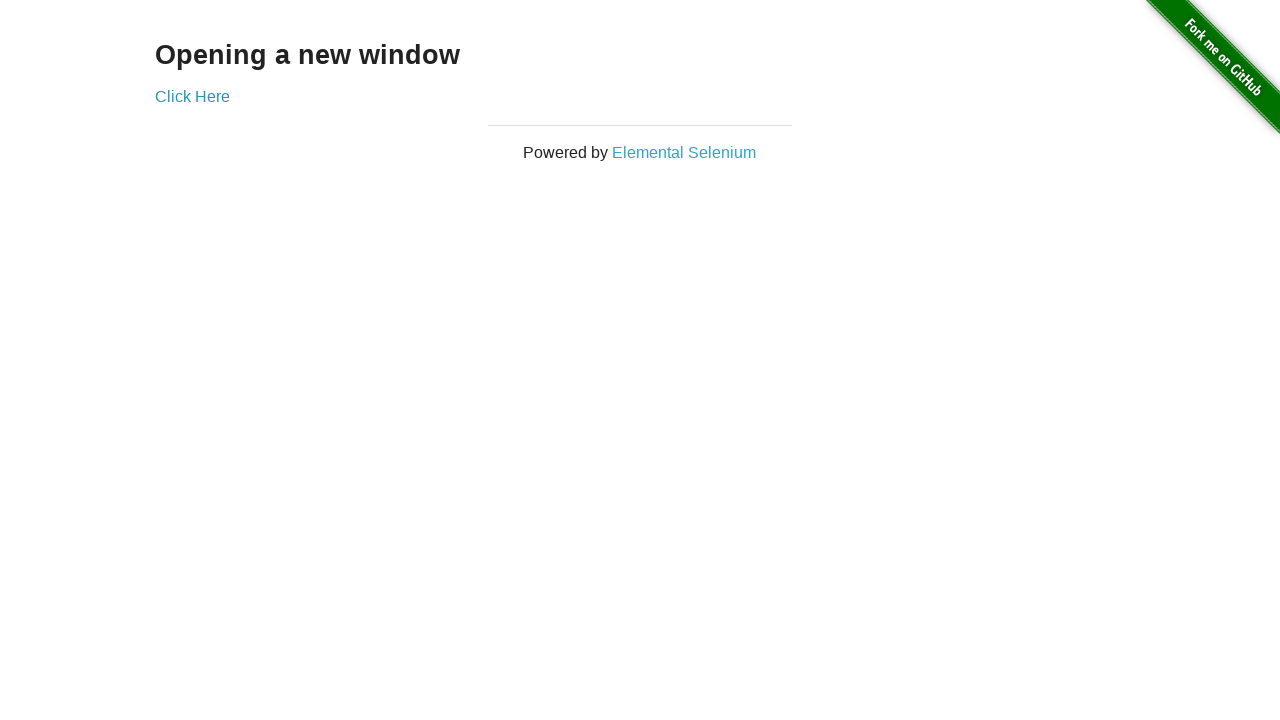